Tests manipulating a read-only date input field on 12306 train booking site by removing readonly attribute and setting a date value via JavaScript

Starting URL: https://www.12306.cn/index/

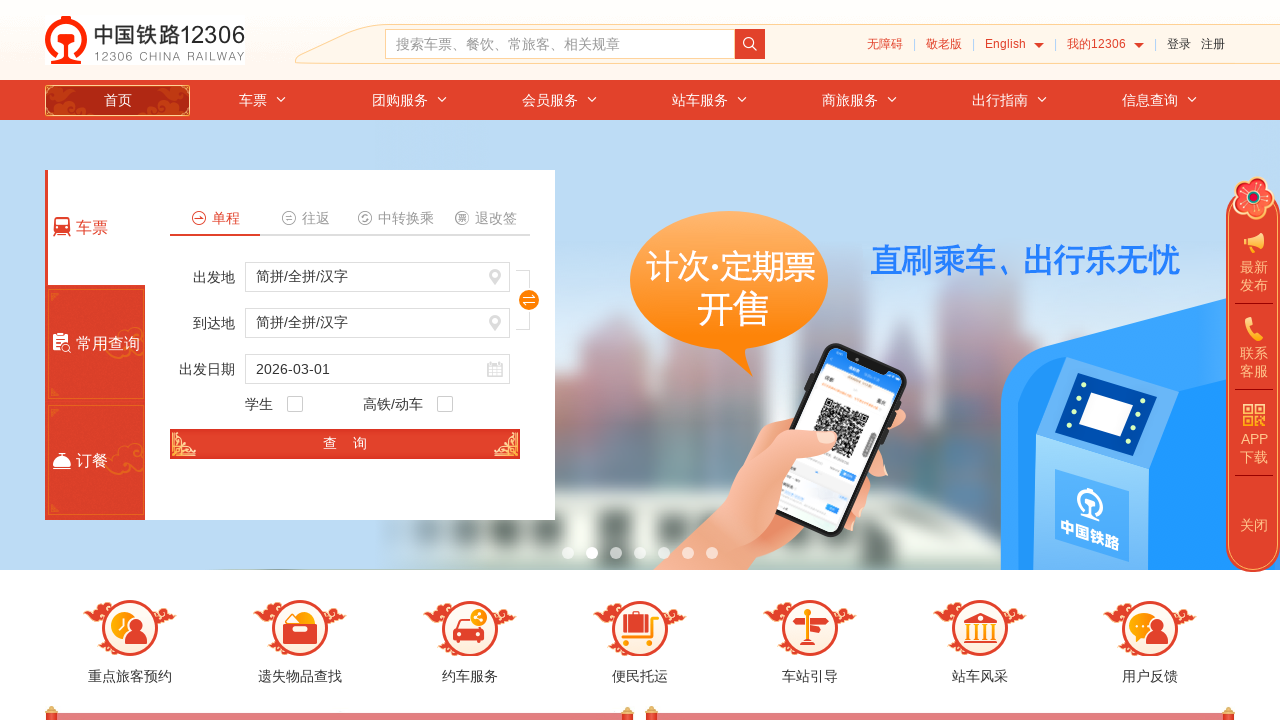

Set viewport size to 1920x1080
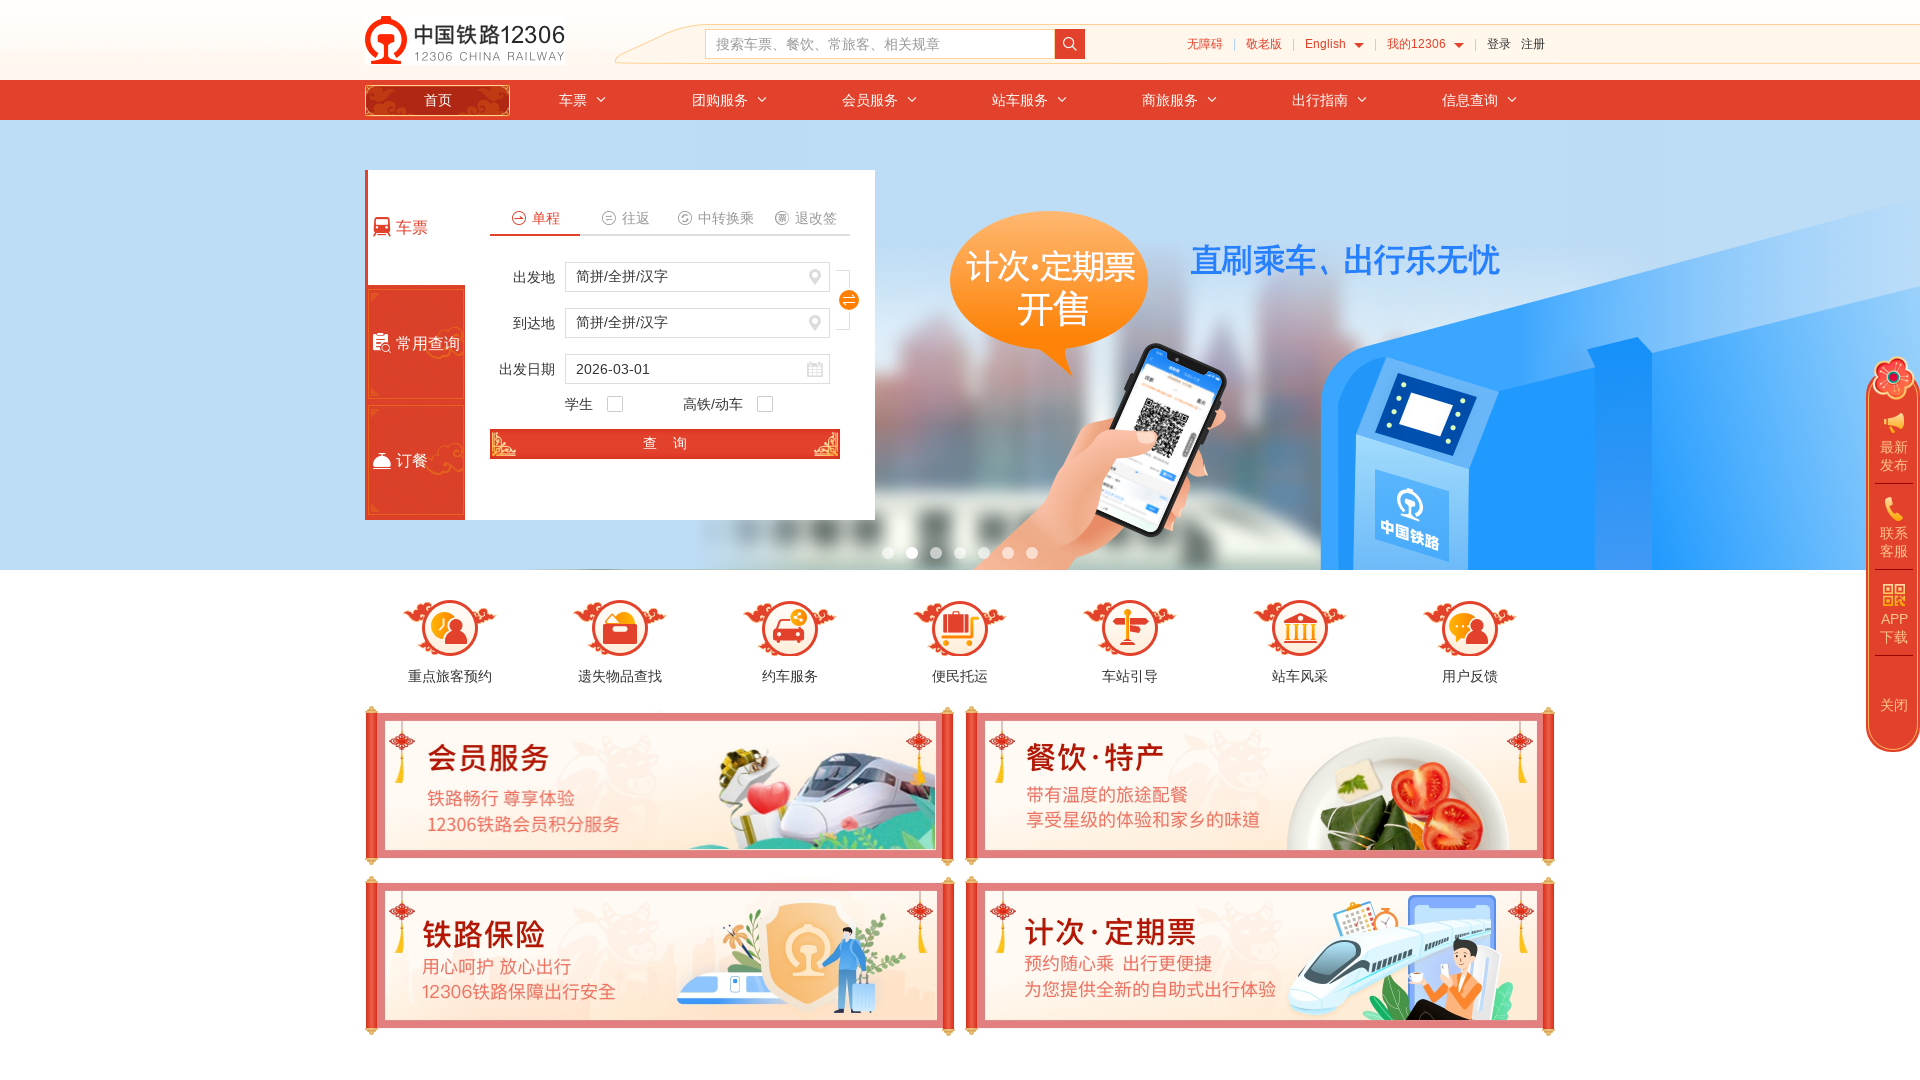

Date input field #train_date is present
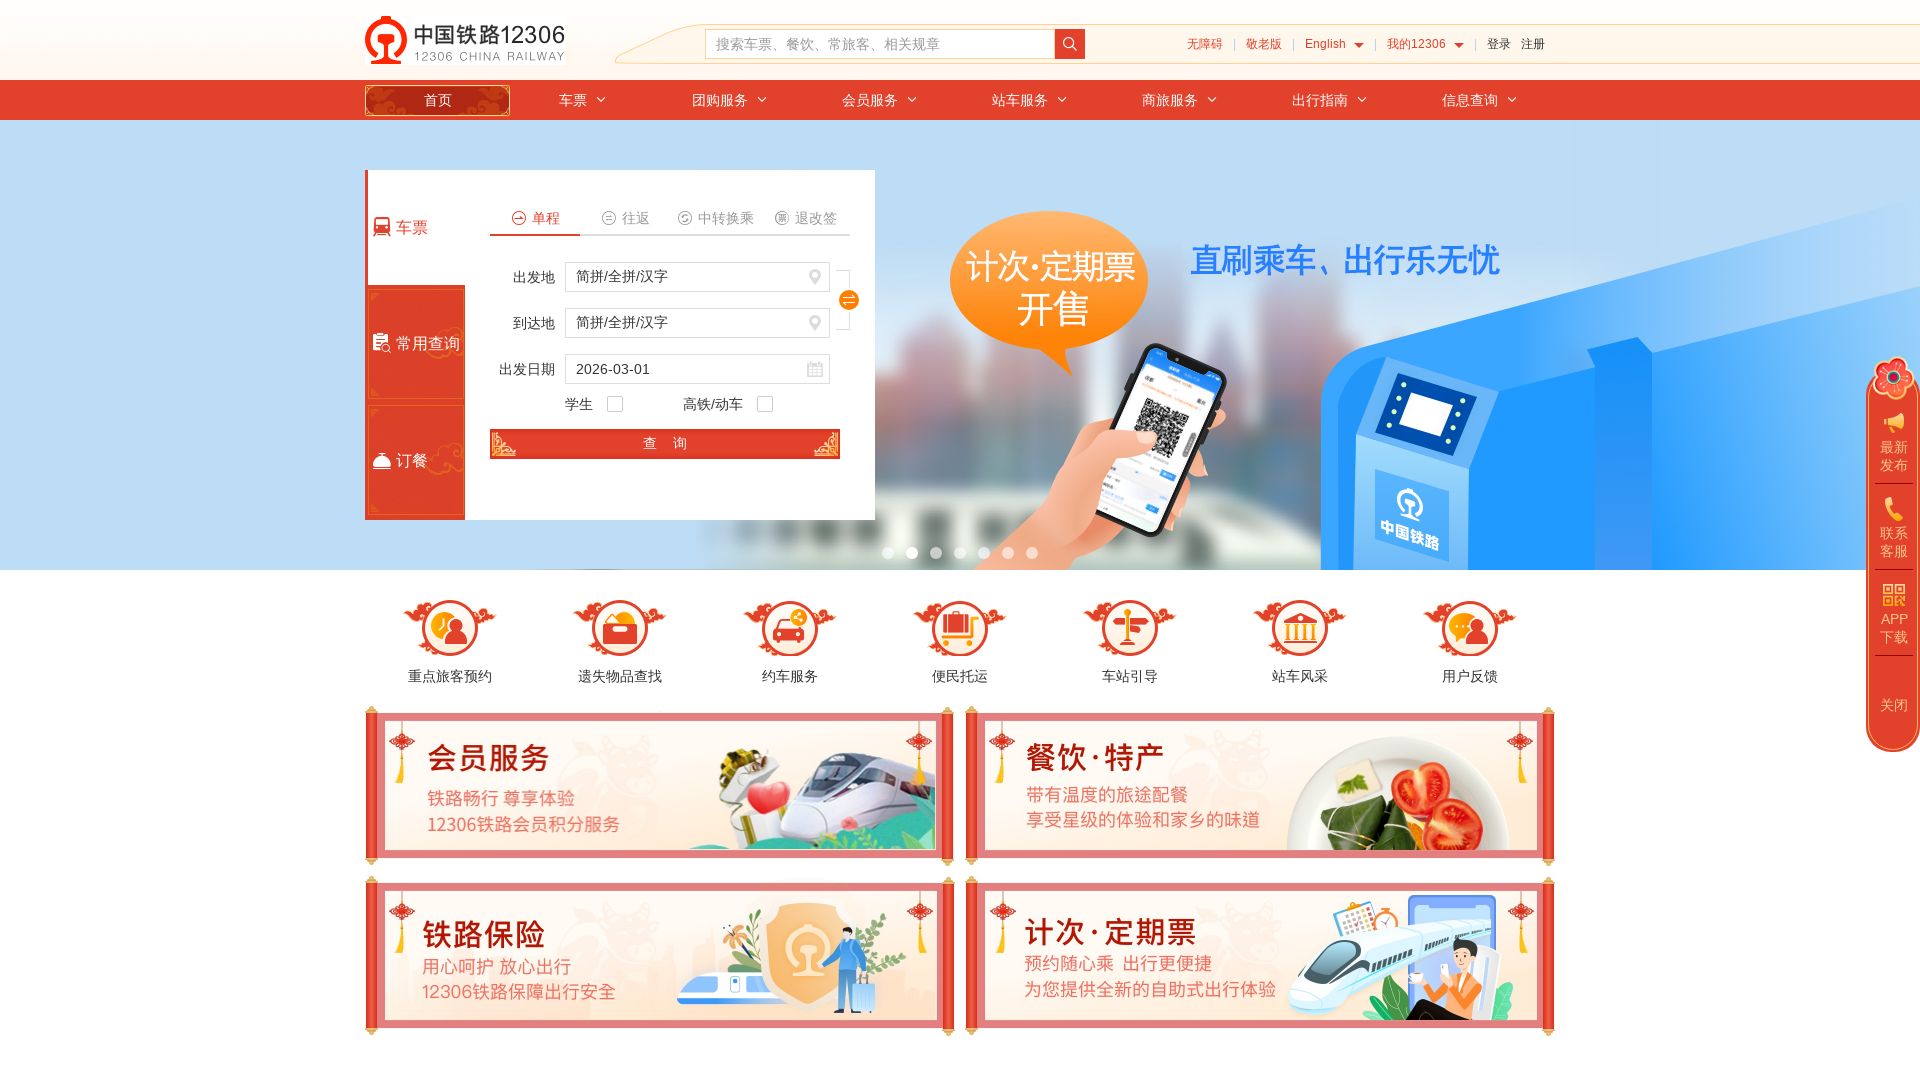

Retrieved date input element via JavaScript
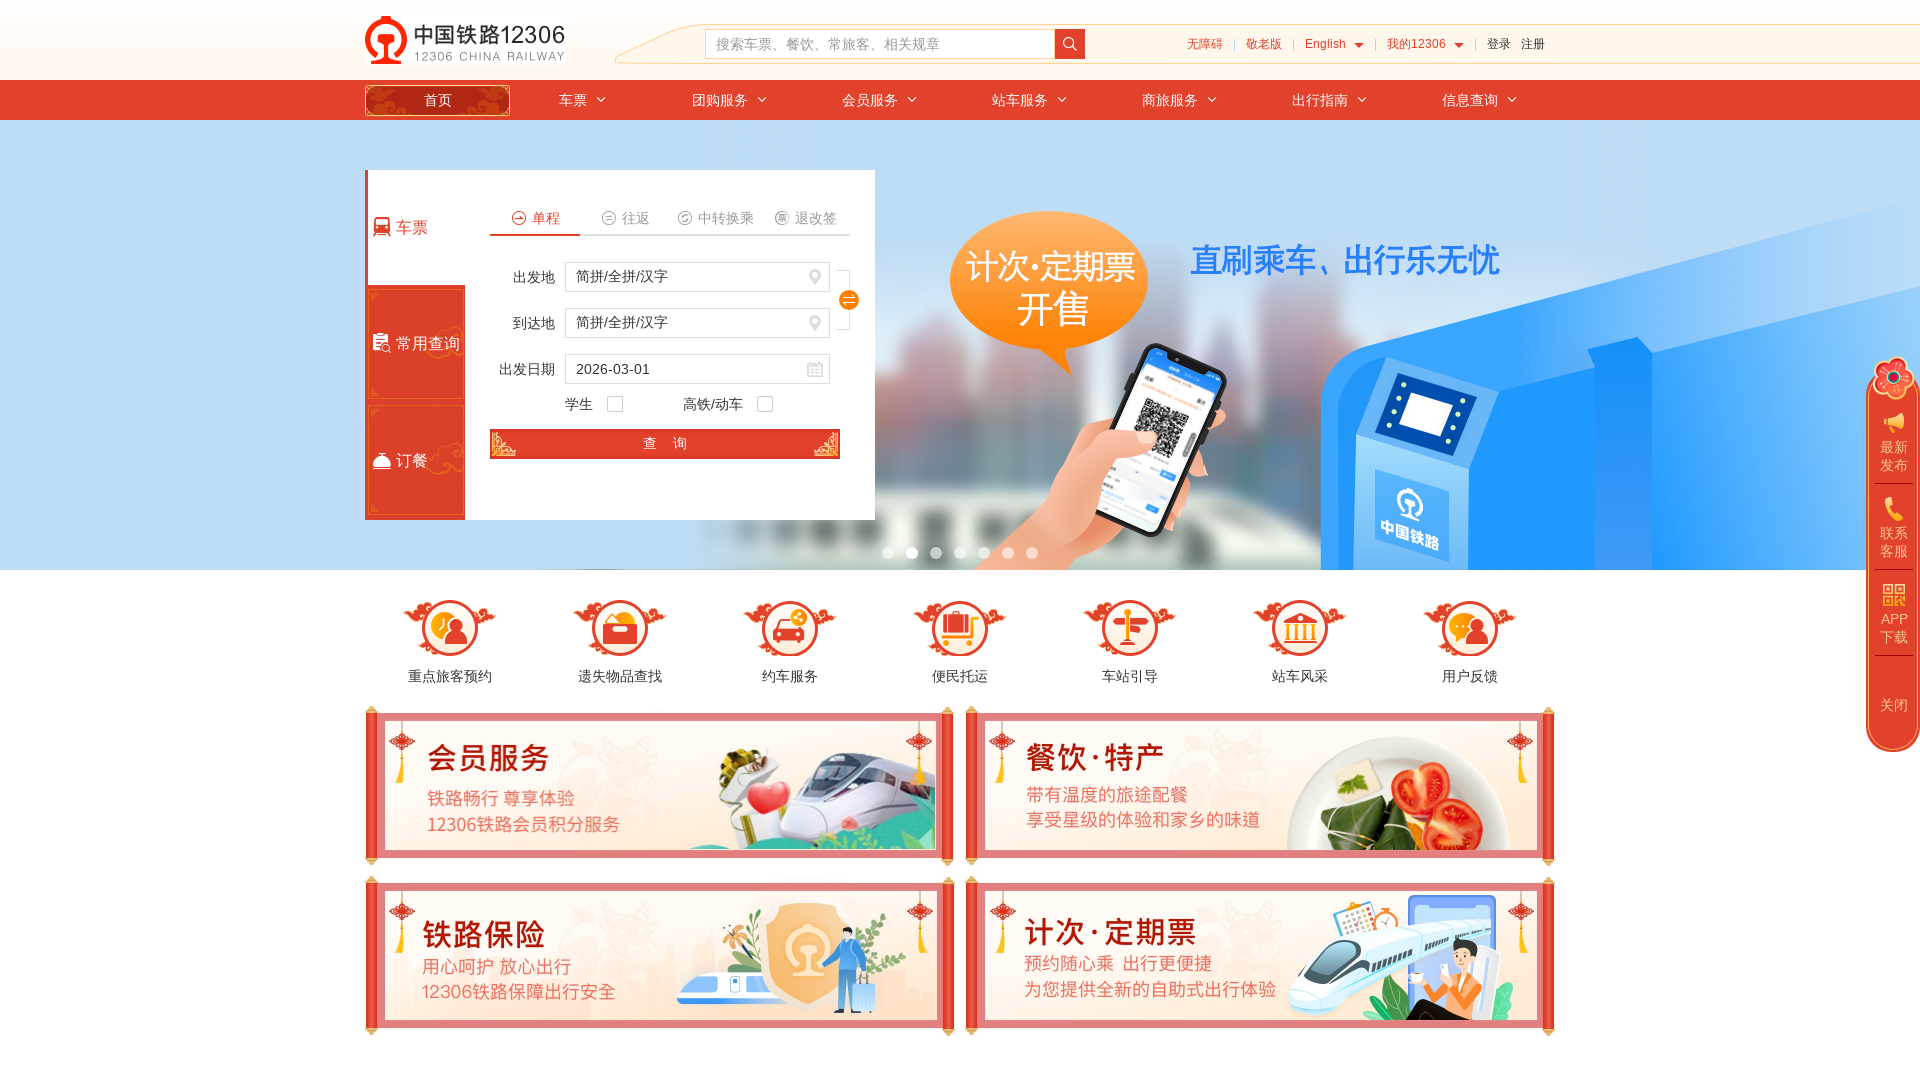

Removed readonly attribute from date input field
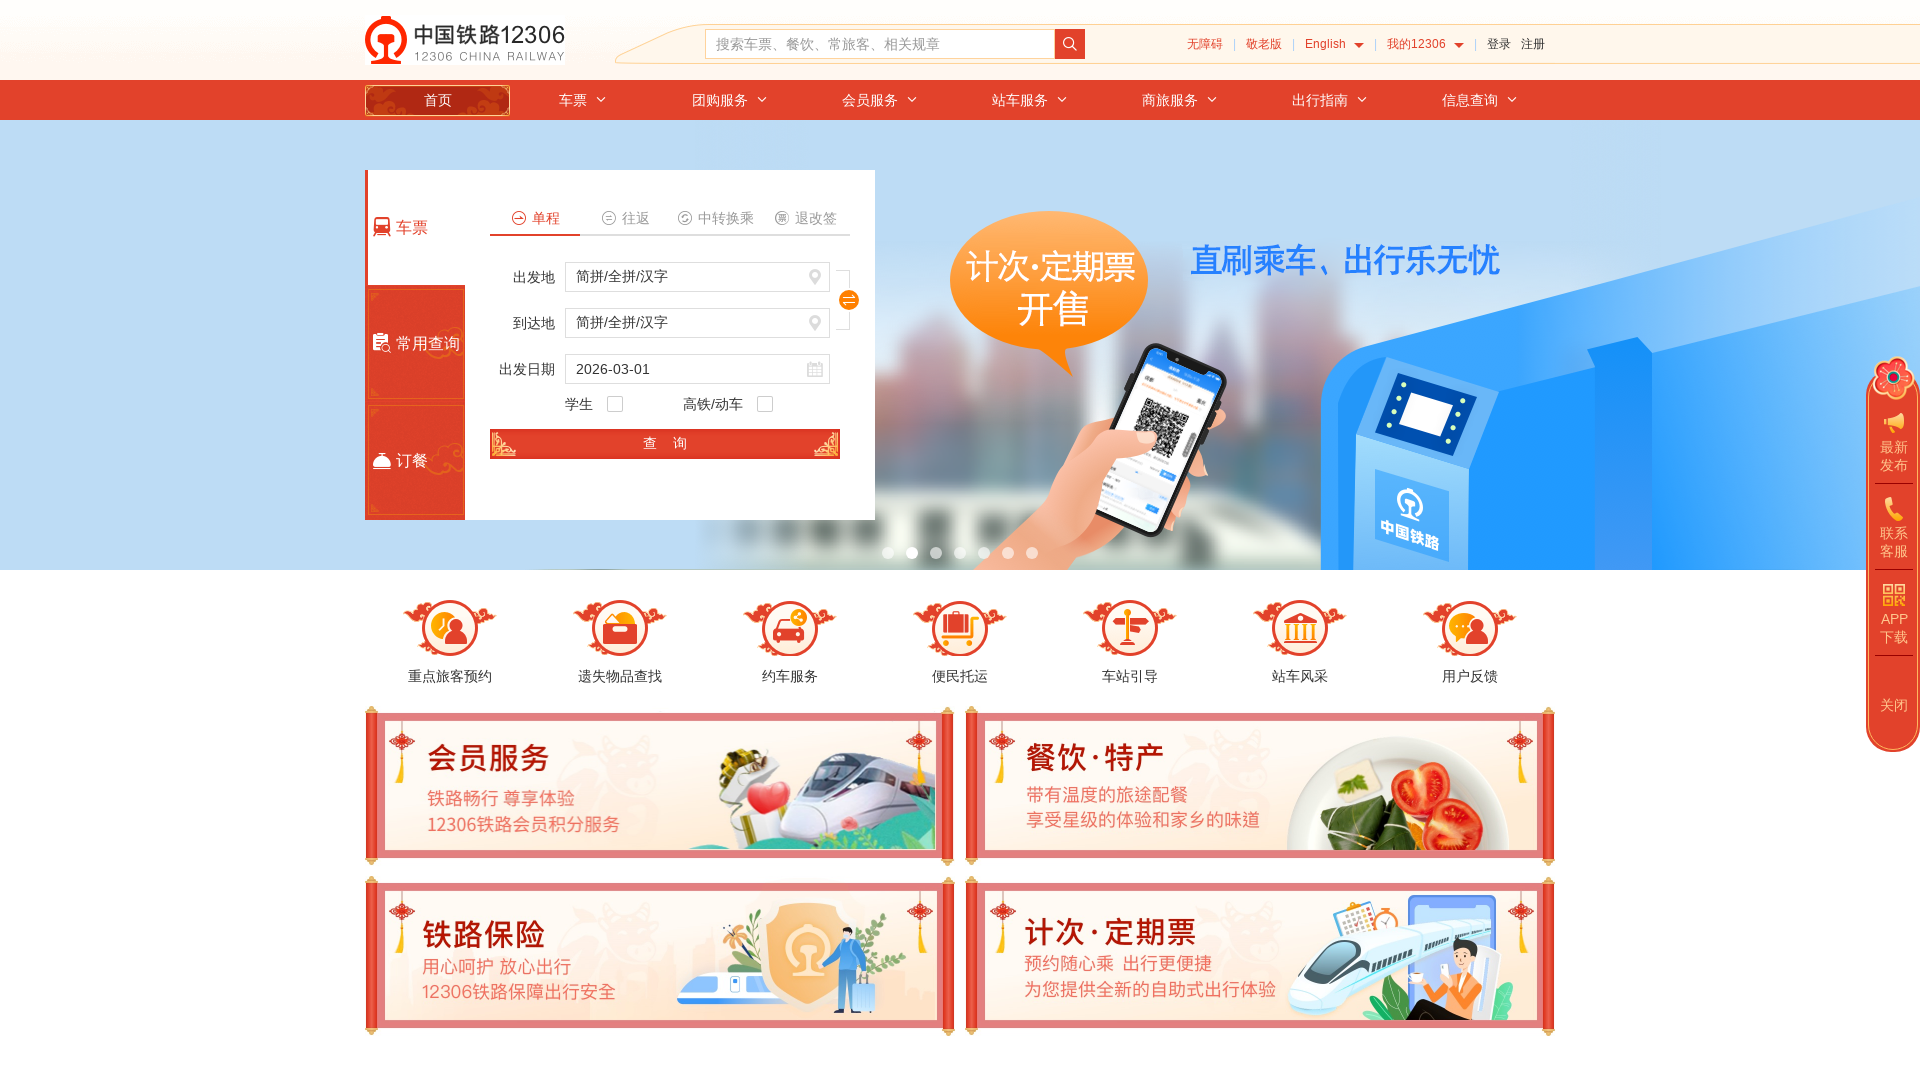

Set date input value to 2024-06-15 via JavaScript
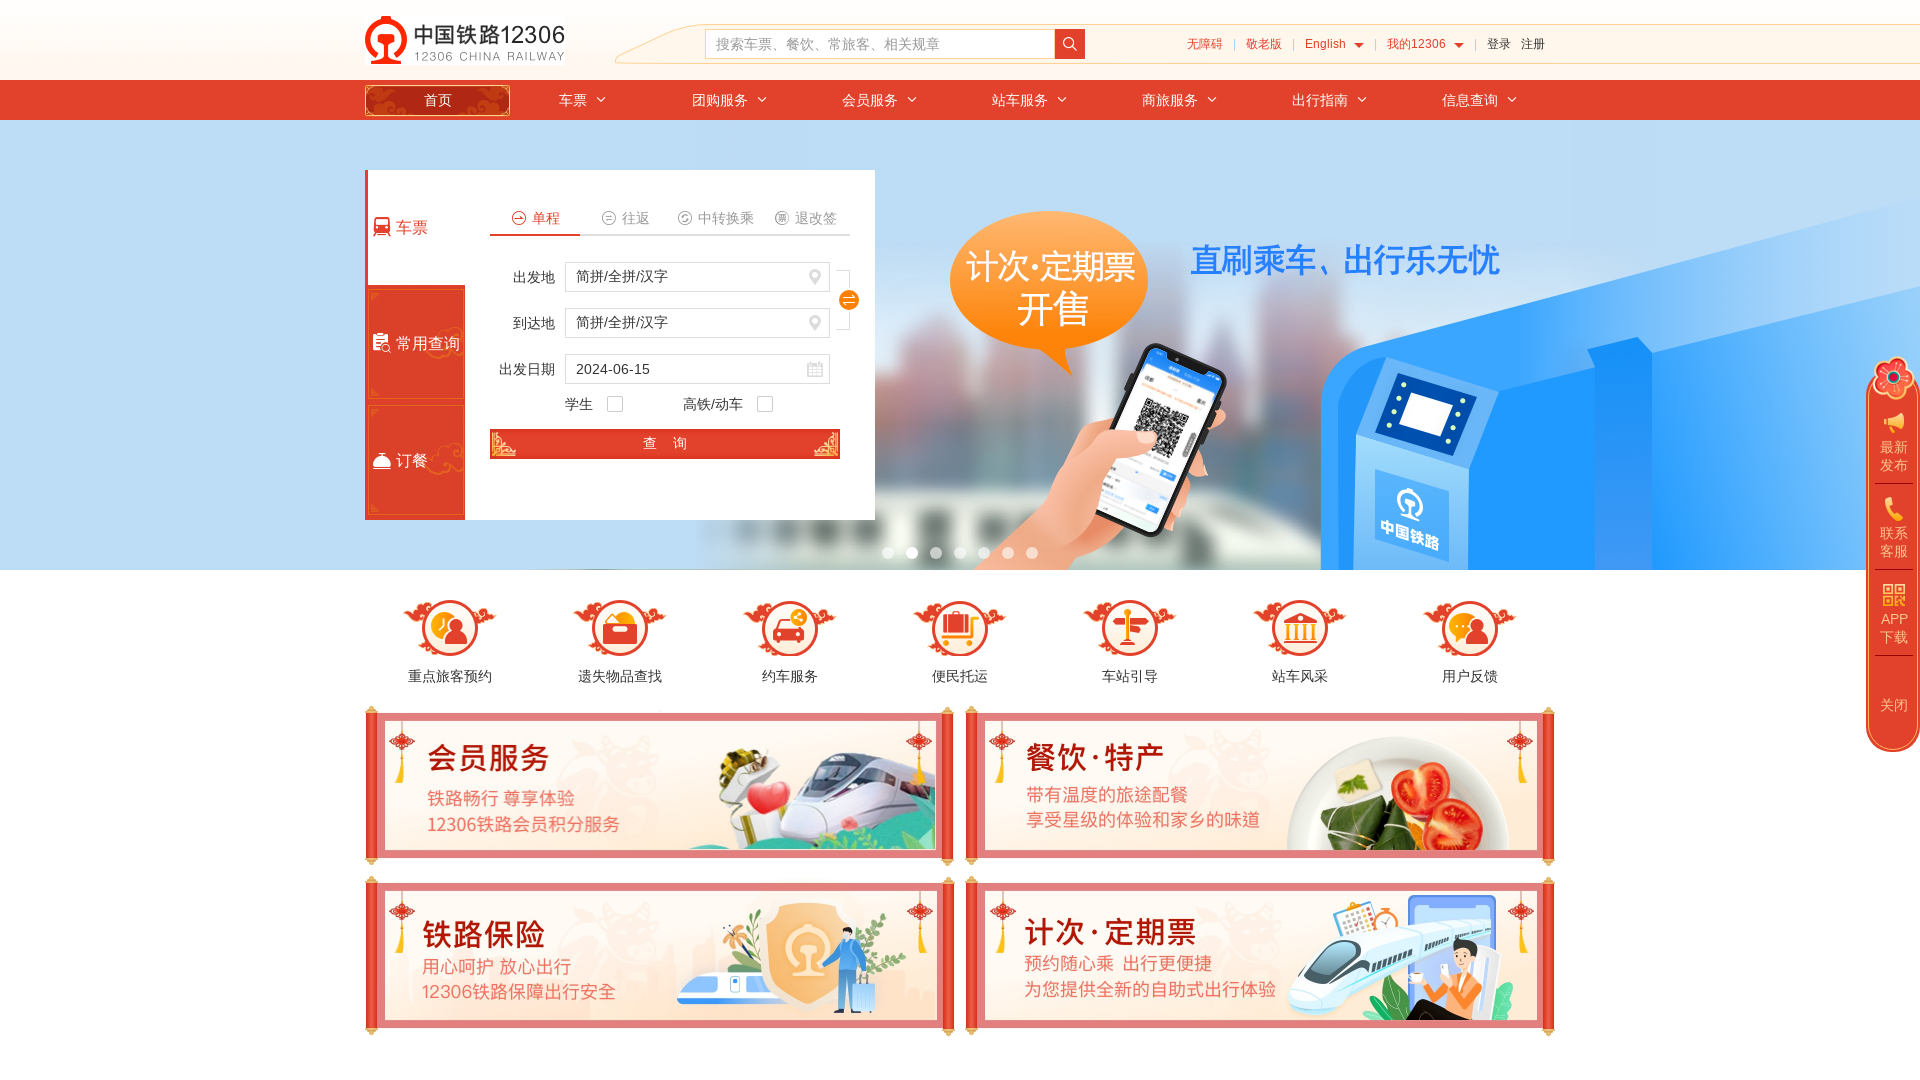

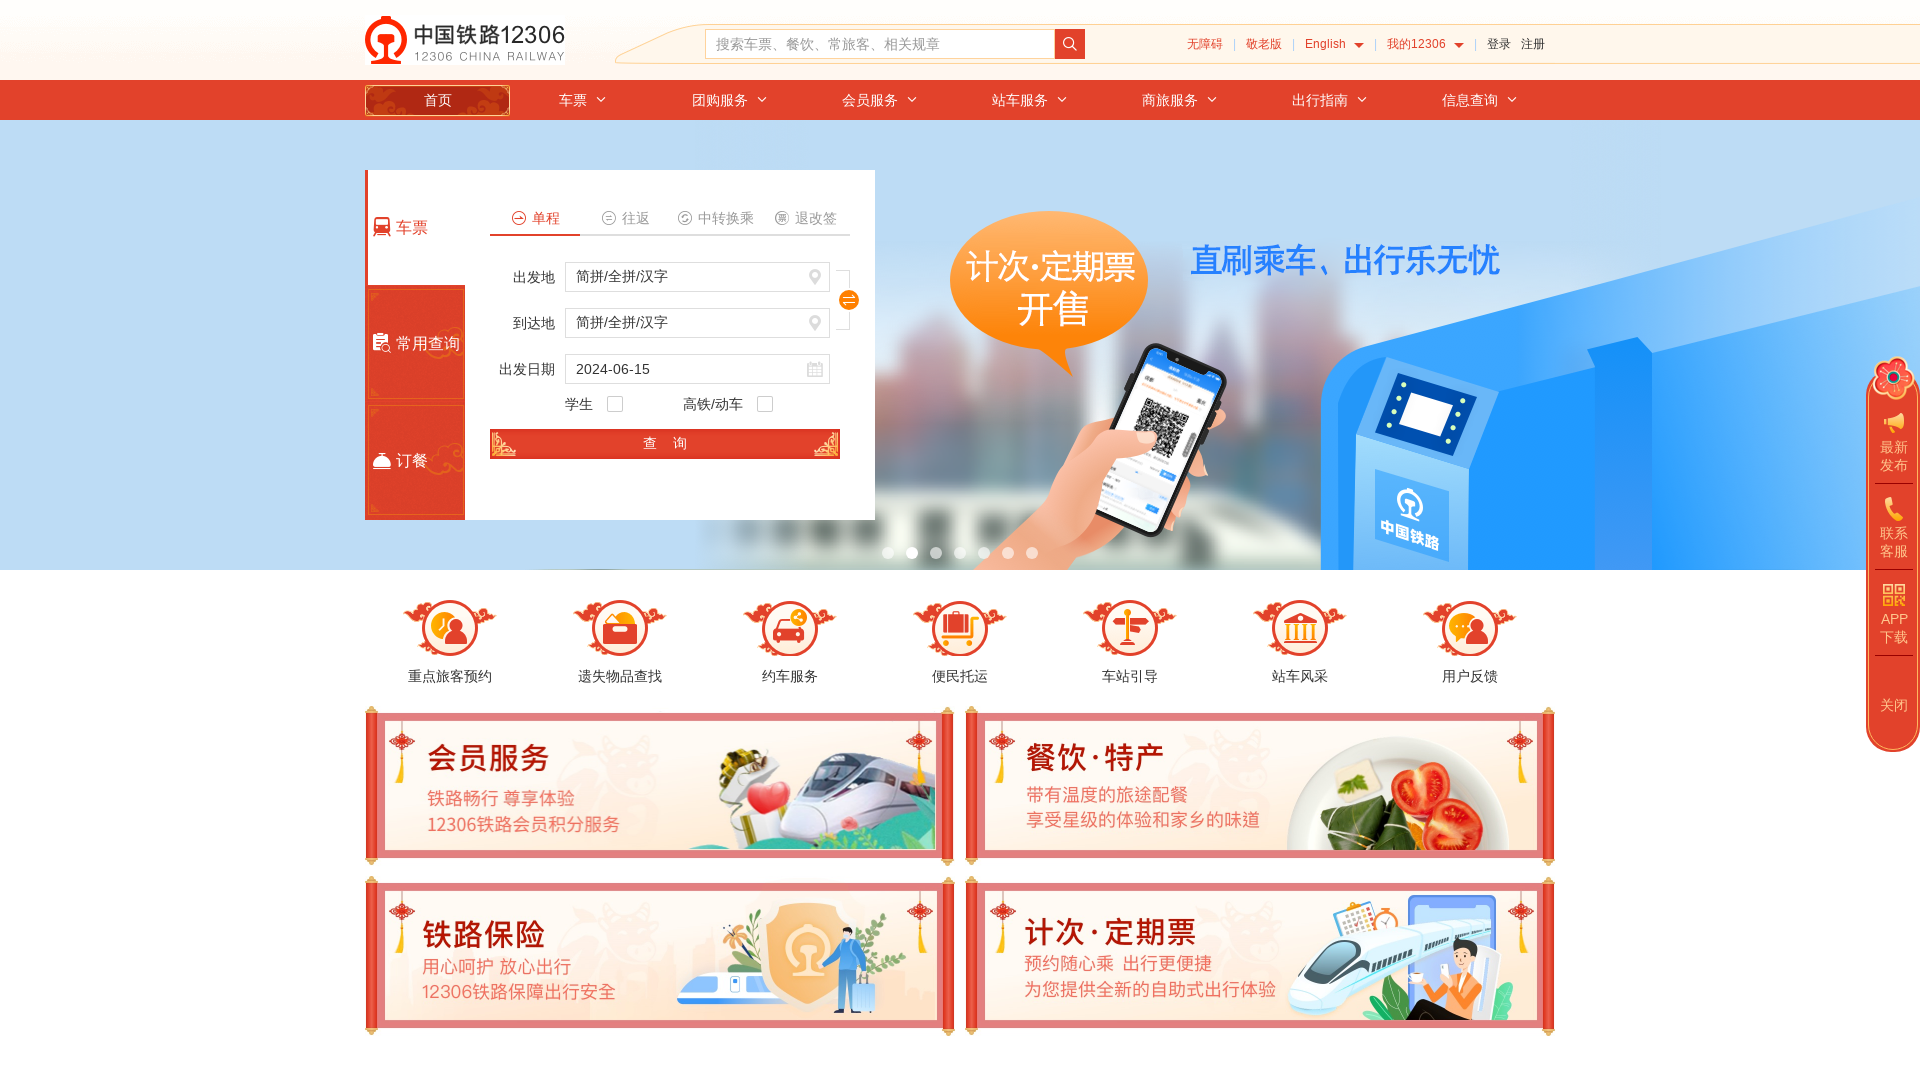